Tests dynamic element appearance by clicking a button and verifying that a paragraph with specific text appears on the page.

Starting URL: https://testeroprogramowania.github.io/selenium/wait2.html

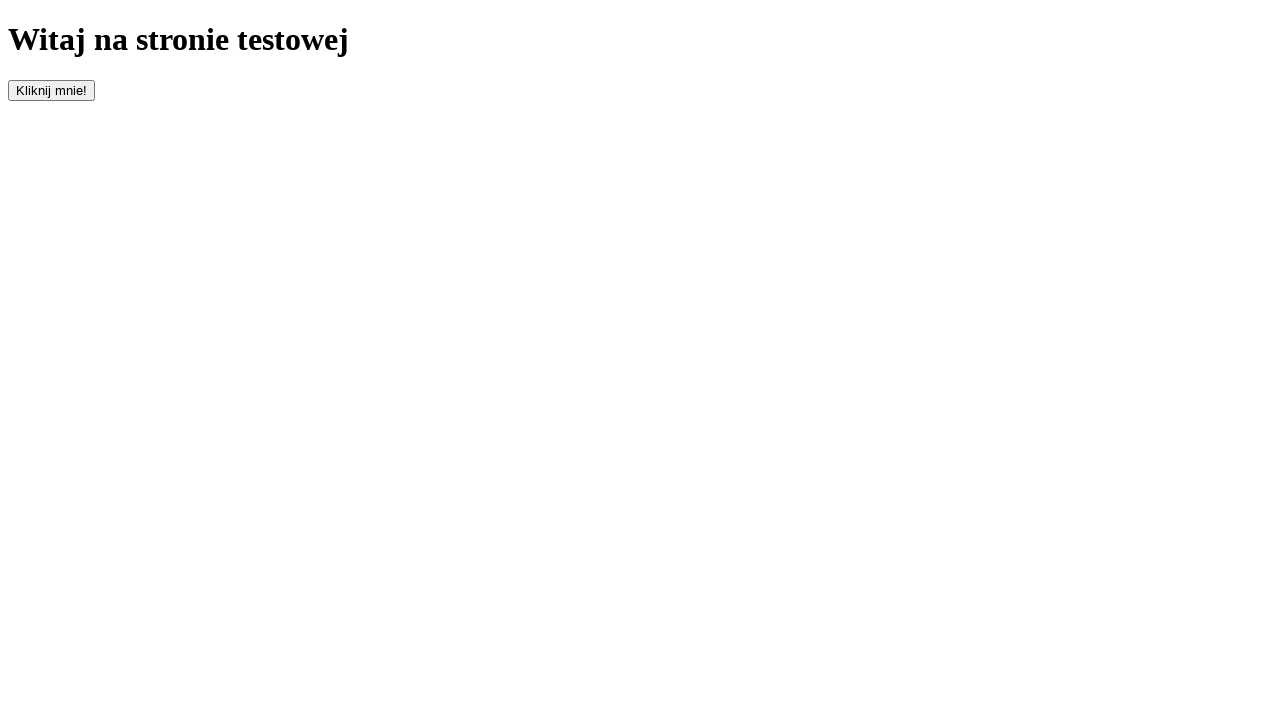

Clicked the button with id 'clickOnMe' to trigger element appearance at (52, 90) on #clickOnMe
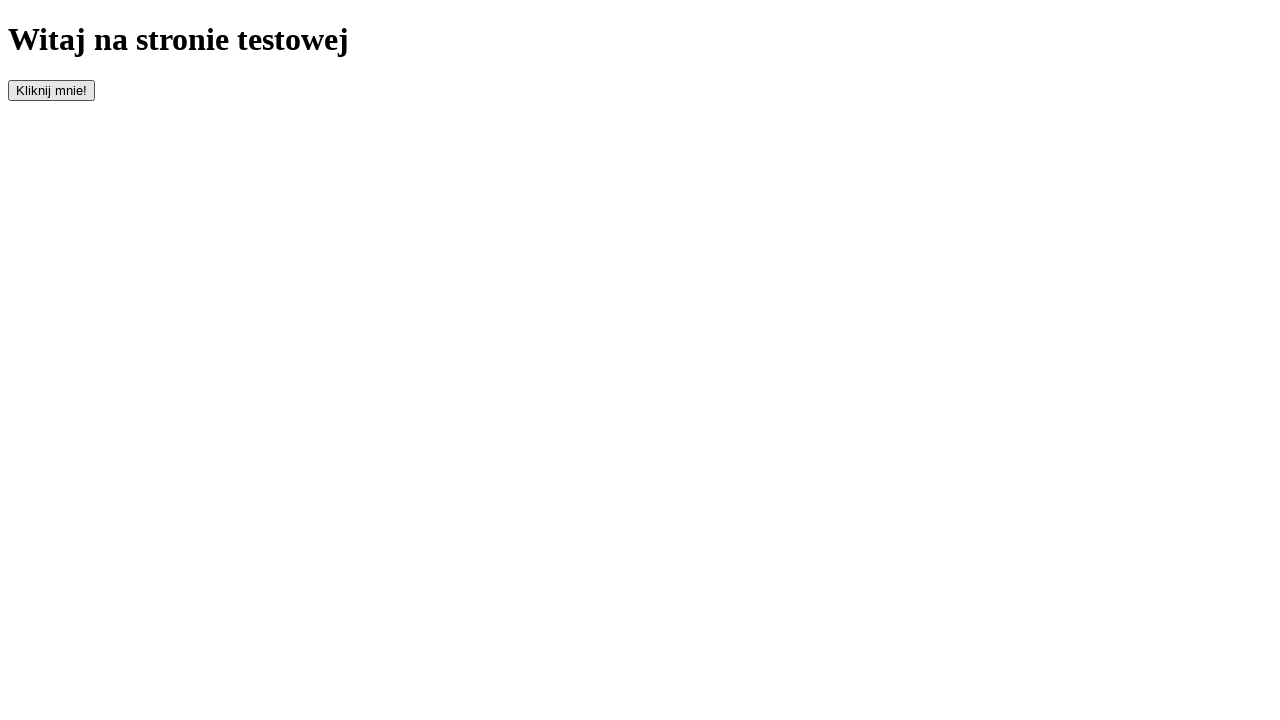

Waited for paragraph element to appear on the page
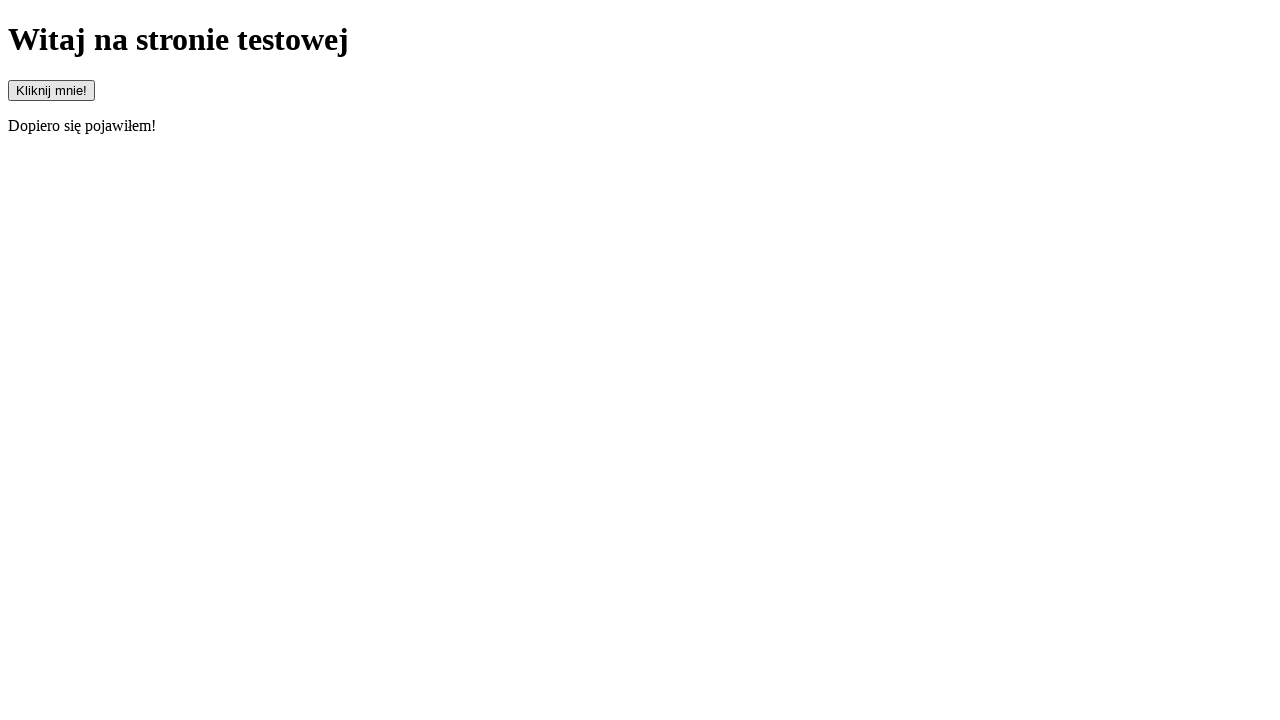

Retrieved text content from the paragraph element
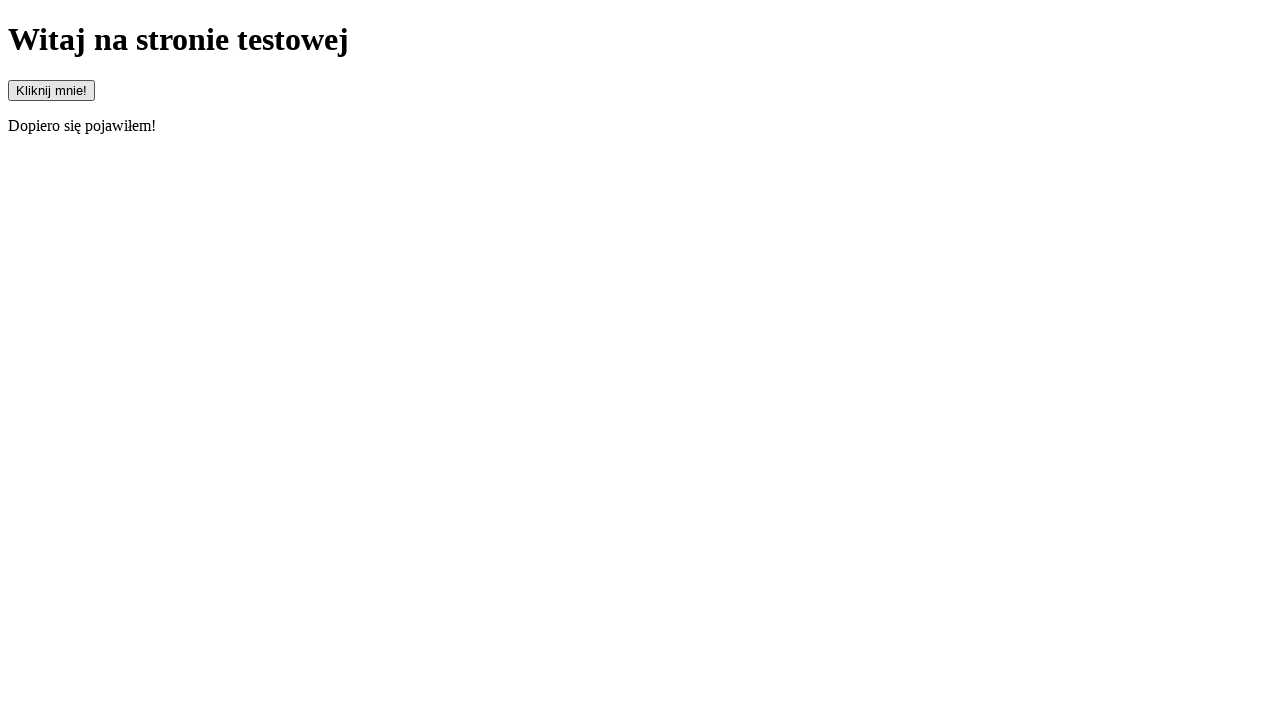

Verified that paragraph text equals 'Dopiero się pojawiłem!'
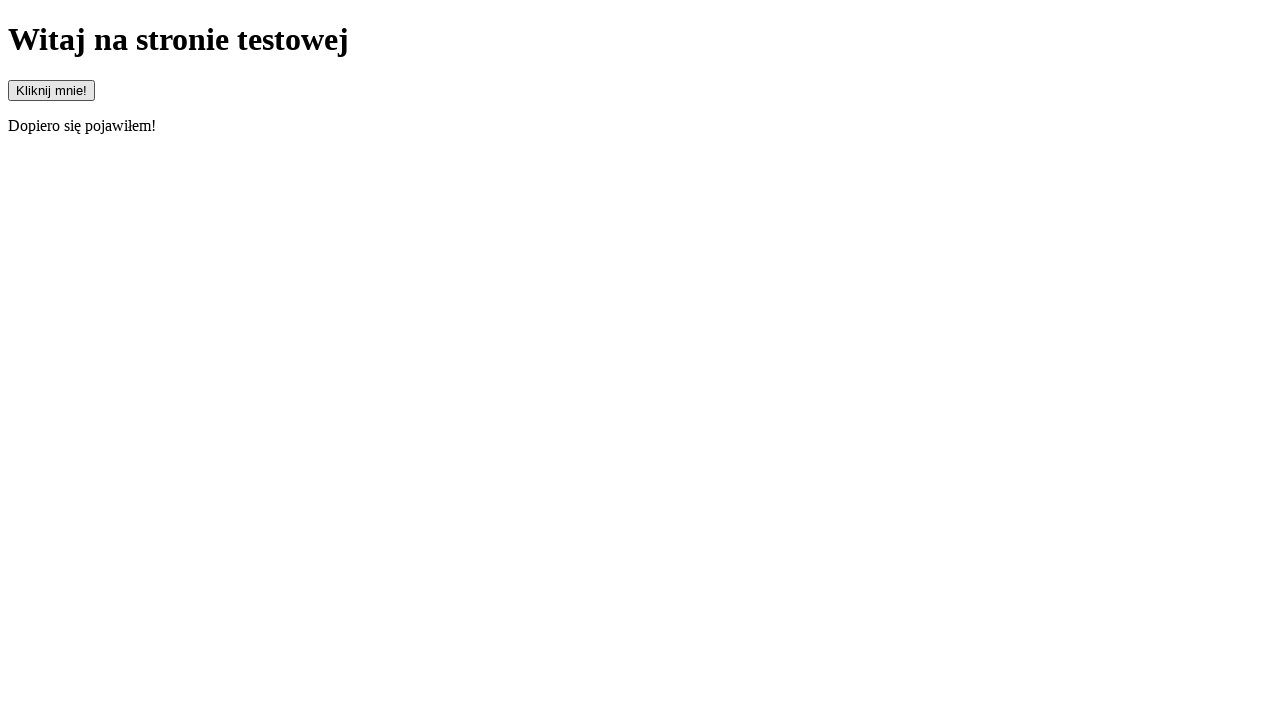

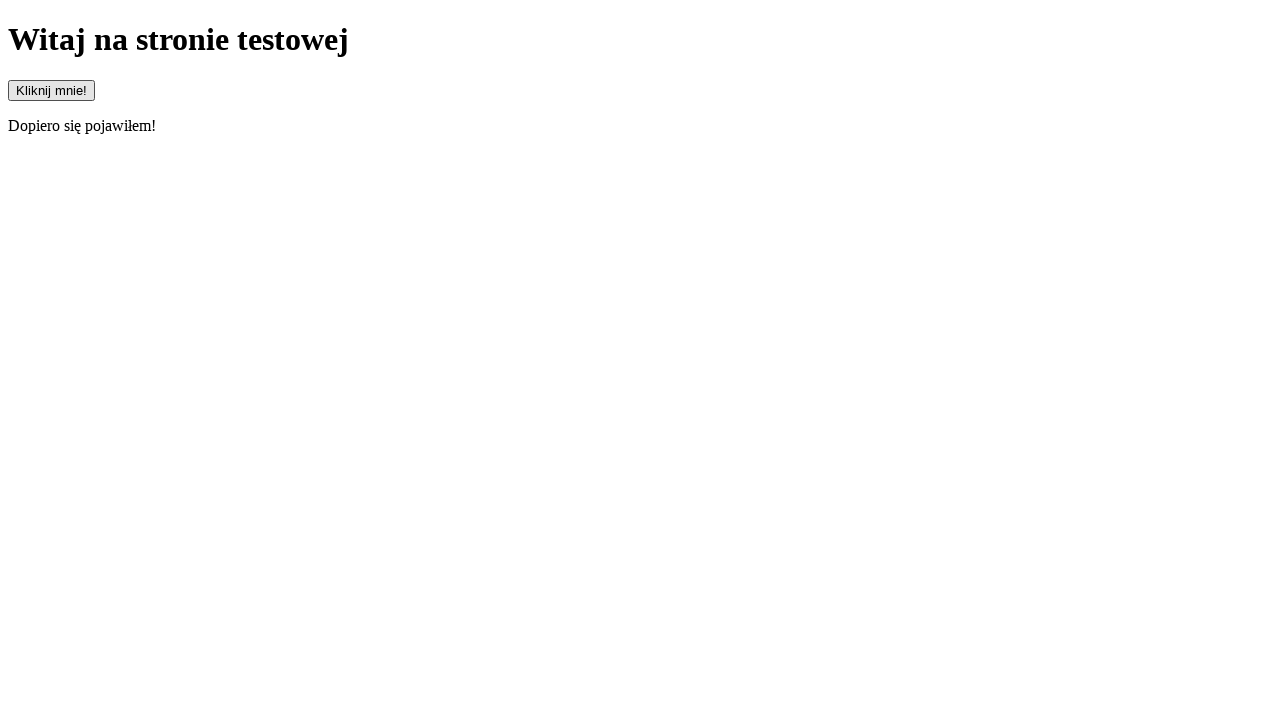